Tests inserting the pet's breed into the breed field in the appointment form.

Starting URL: https://test-a-pet.vercel.app/

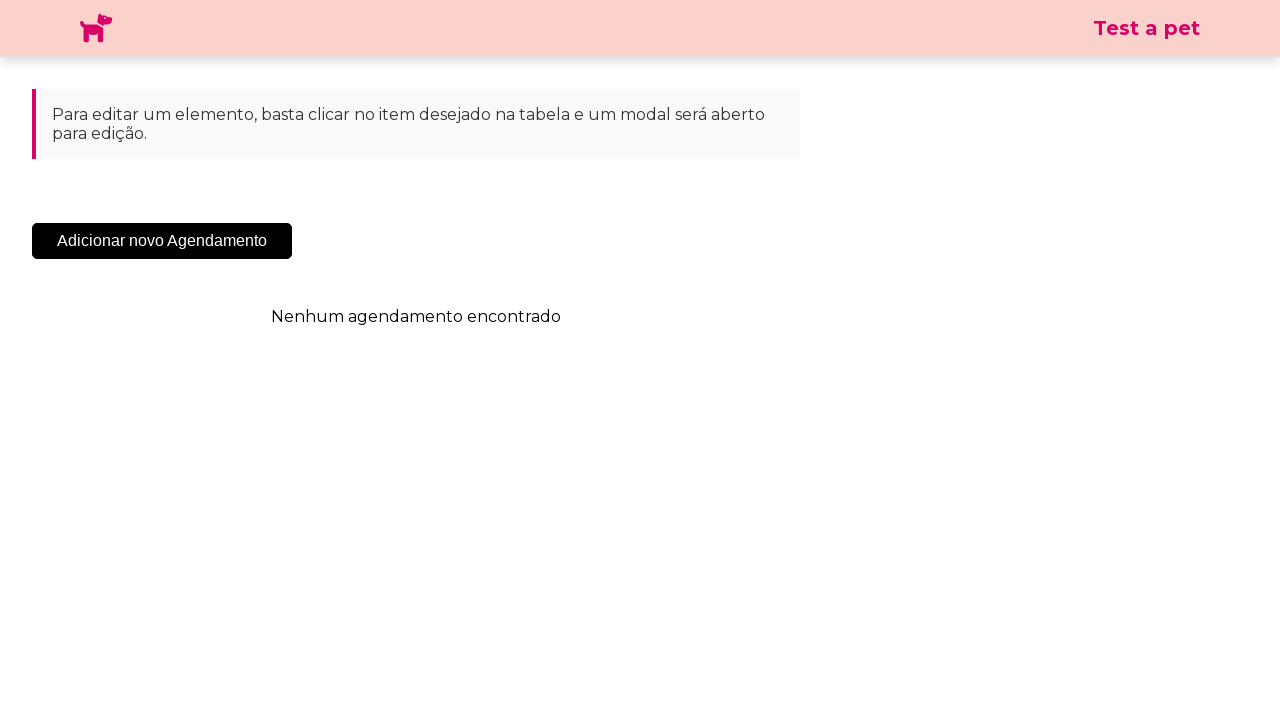

Clicked 'Adicionar Novo Agendamento' button to open appointment form at (162, 241) on .sc-cHqXqK.kZzwzX
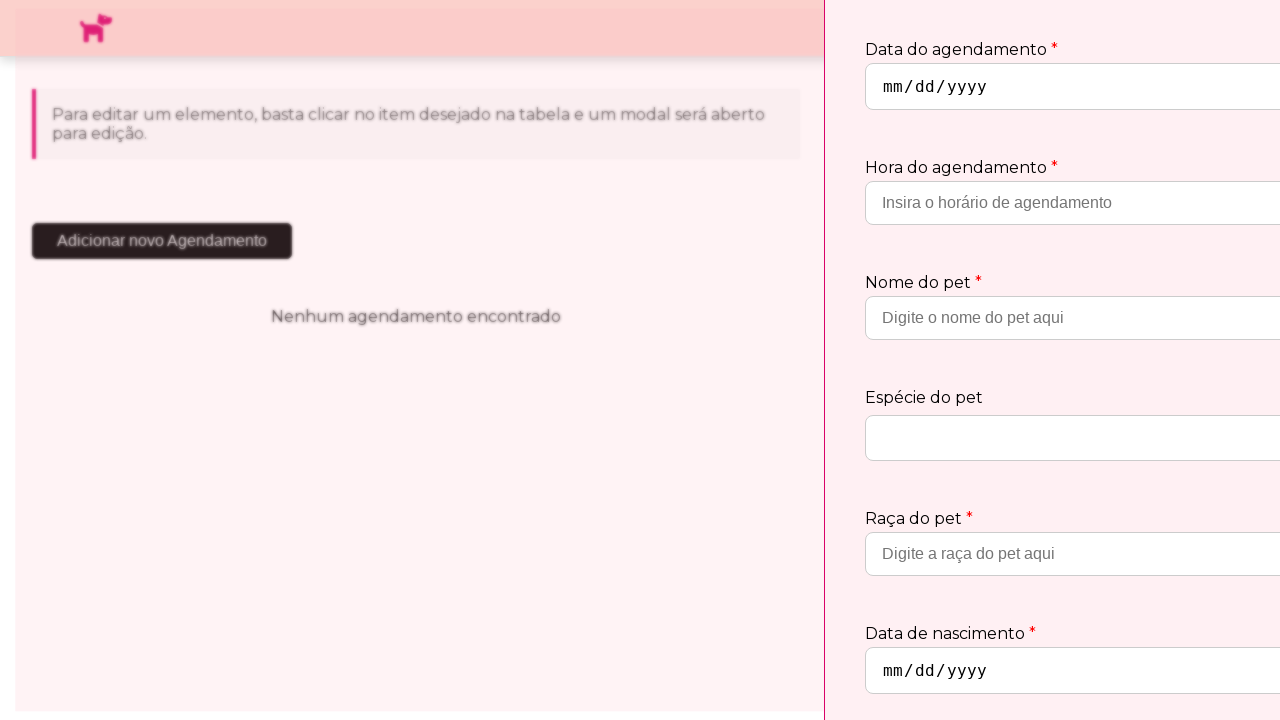

Appointment form modal appeared
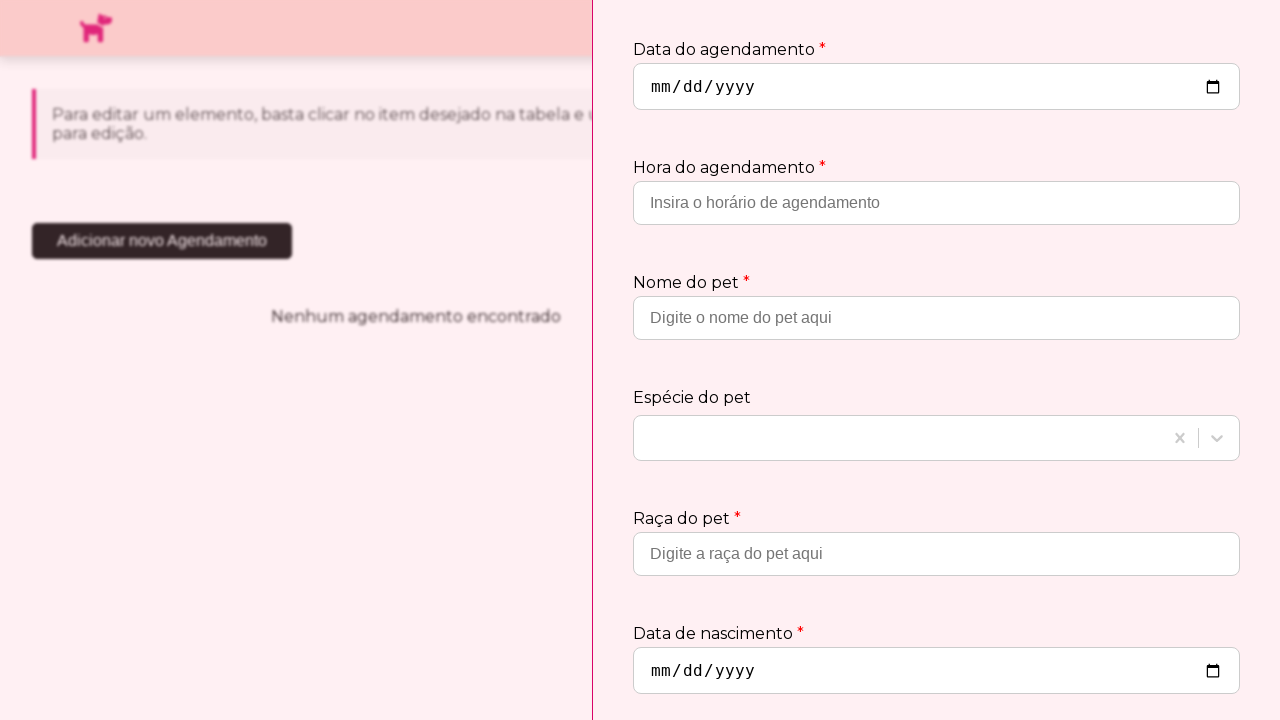

Filled pet breed field with 'Golden Retriever' on input[placeholder='Digite a raça do pet aqui']
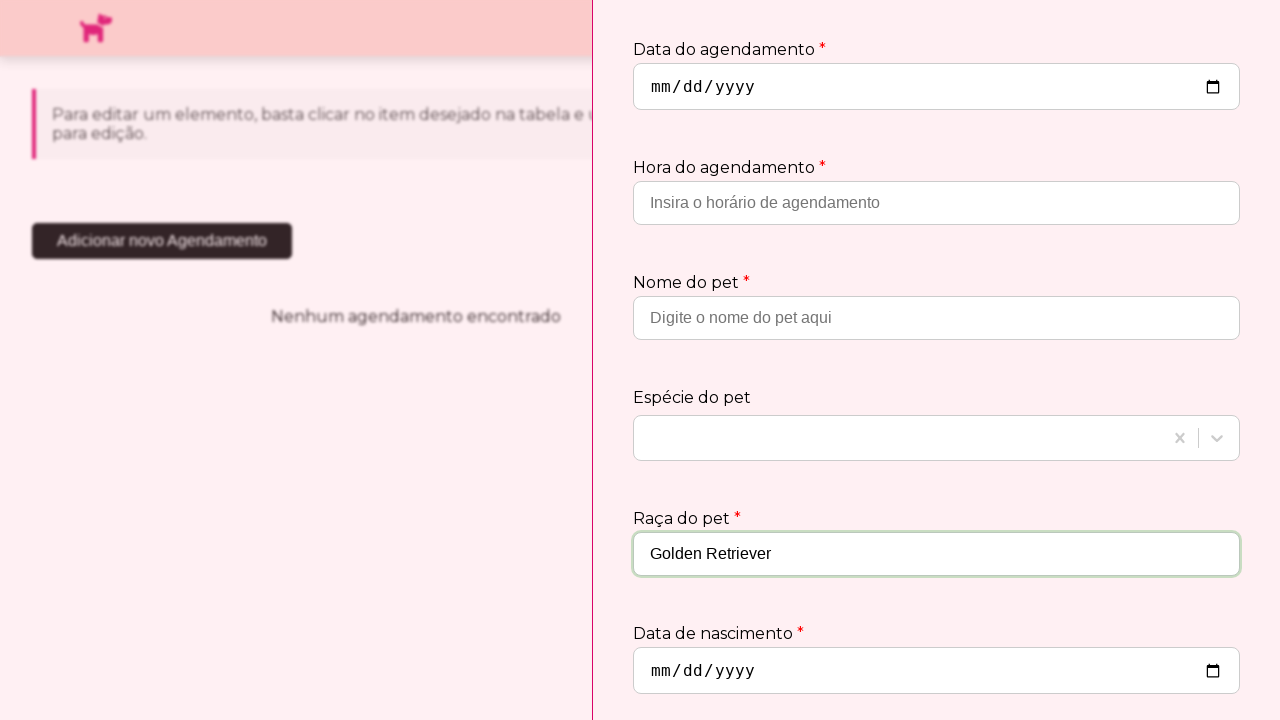

Verified that pet breed 'Golden Retriever' was entered correctly in the breed field
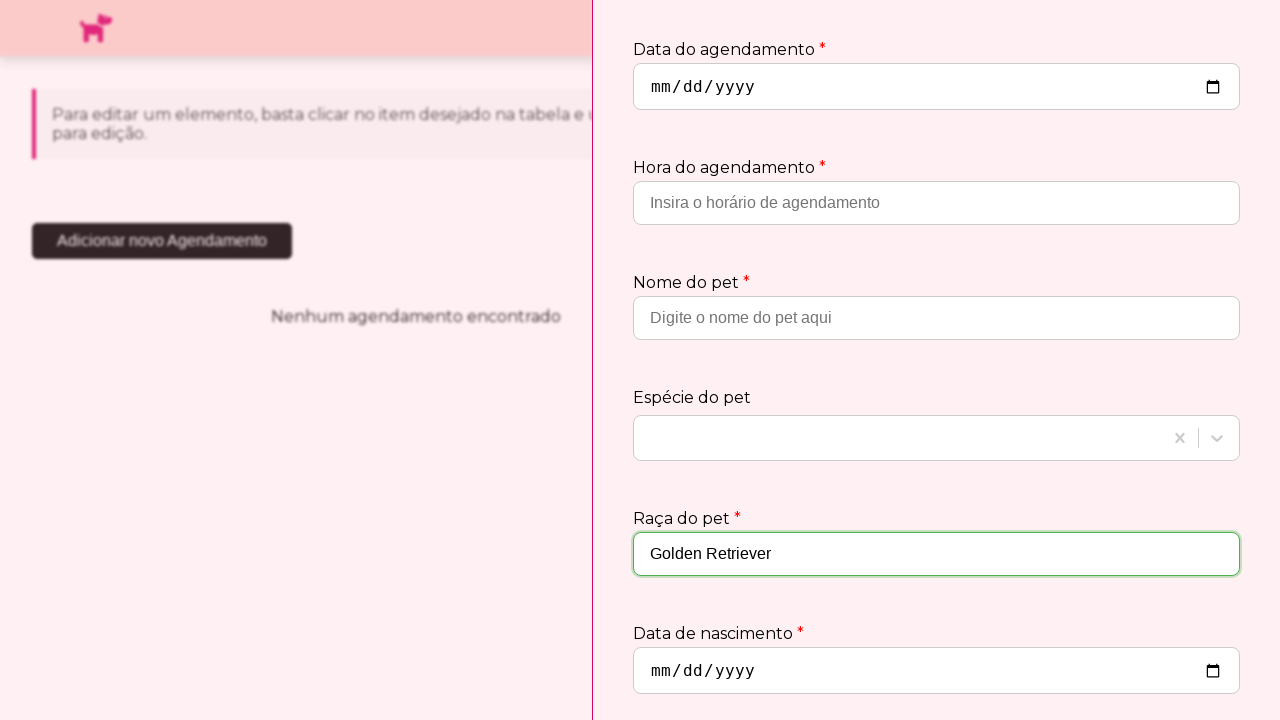

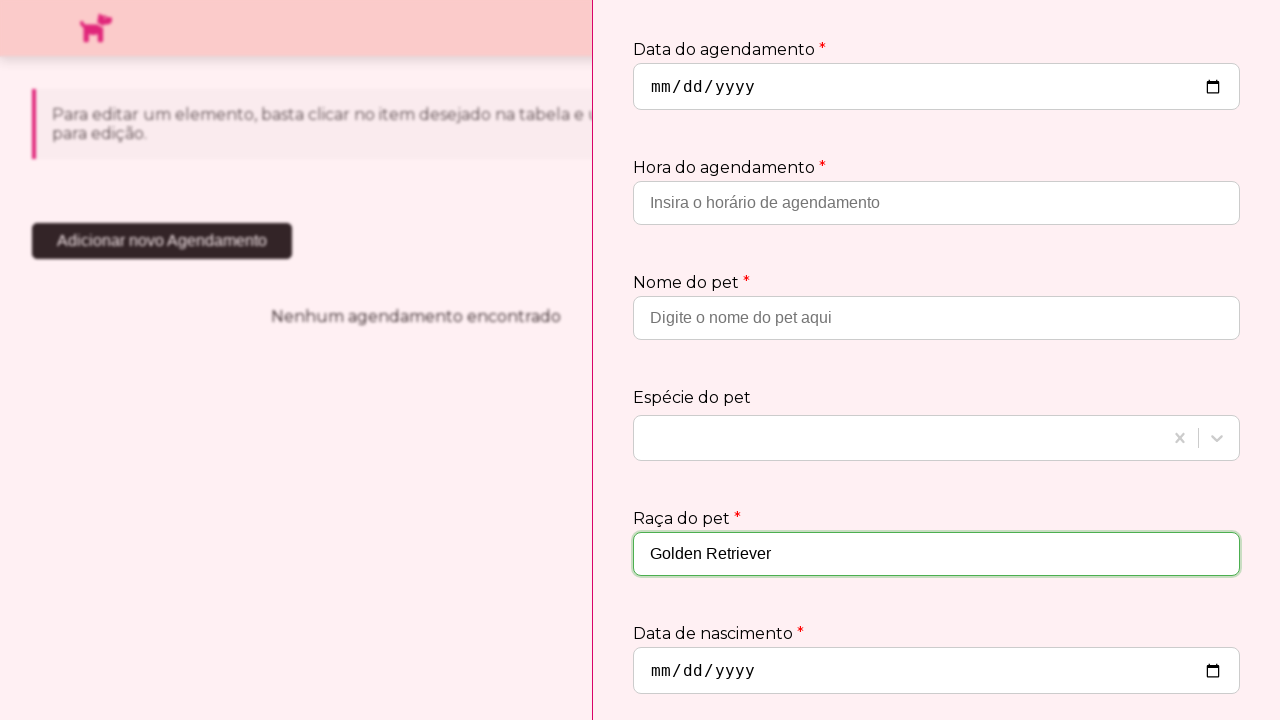